Tests dynamic visibility by waiting for a button to become visible after 5 seconds

Starting URL: https://demoqa.com/dynamic-properties

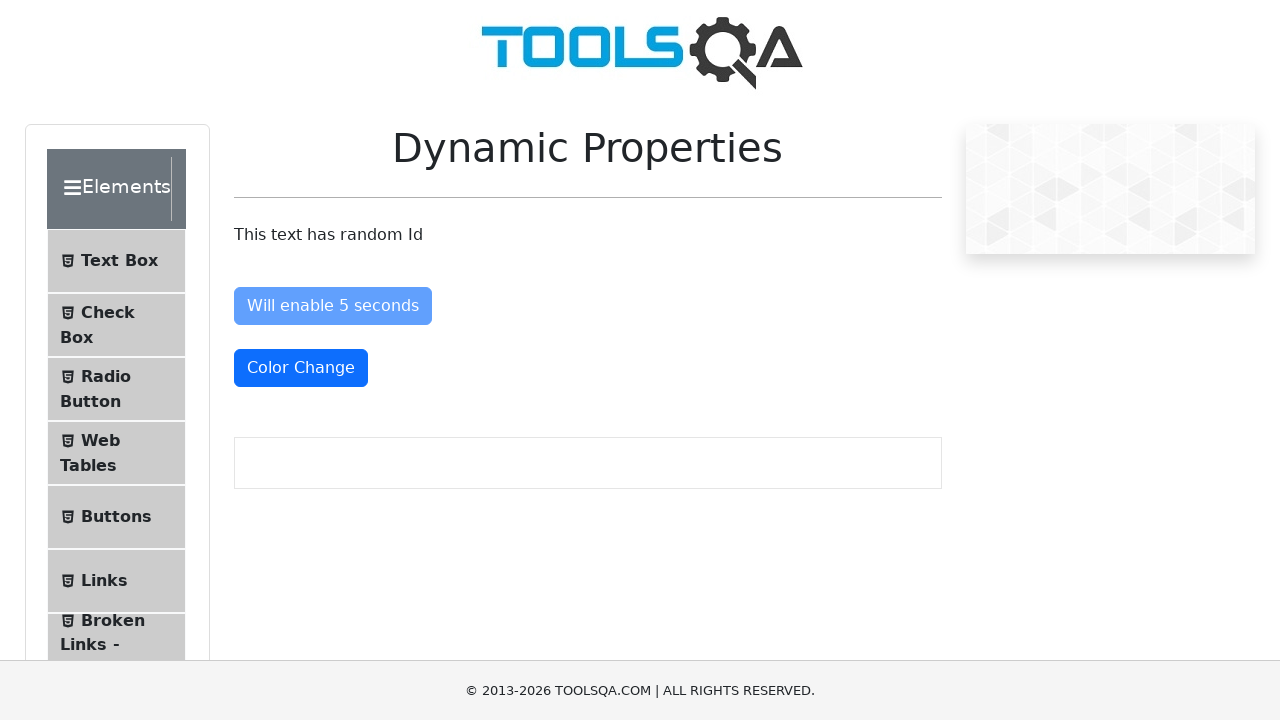

Waited for button to become visible after 5 seconds
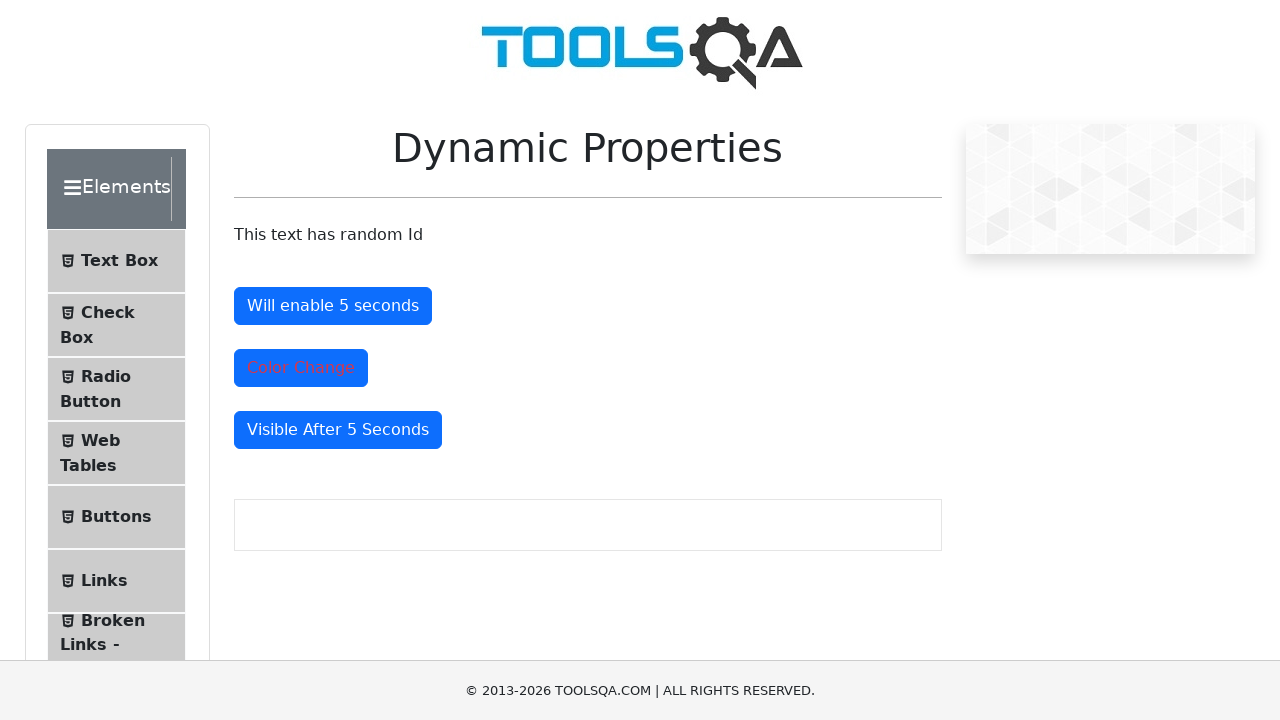

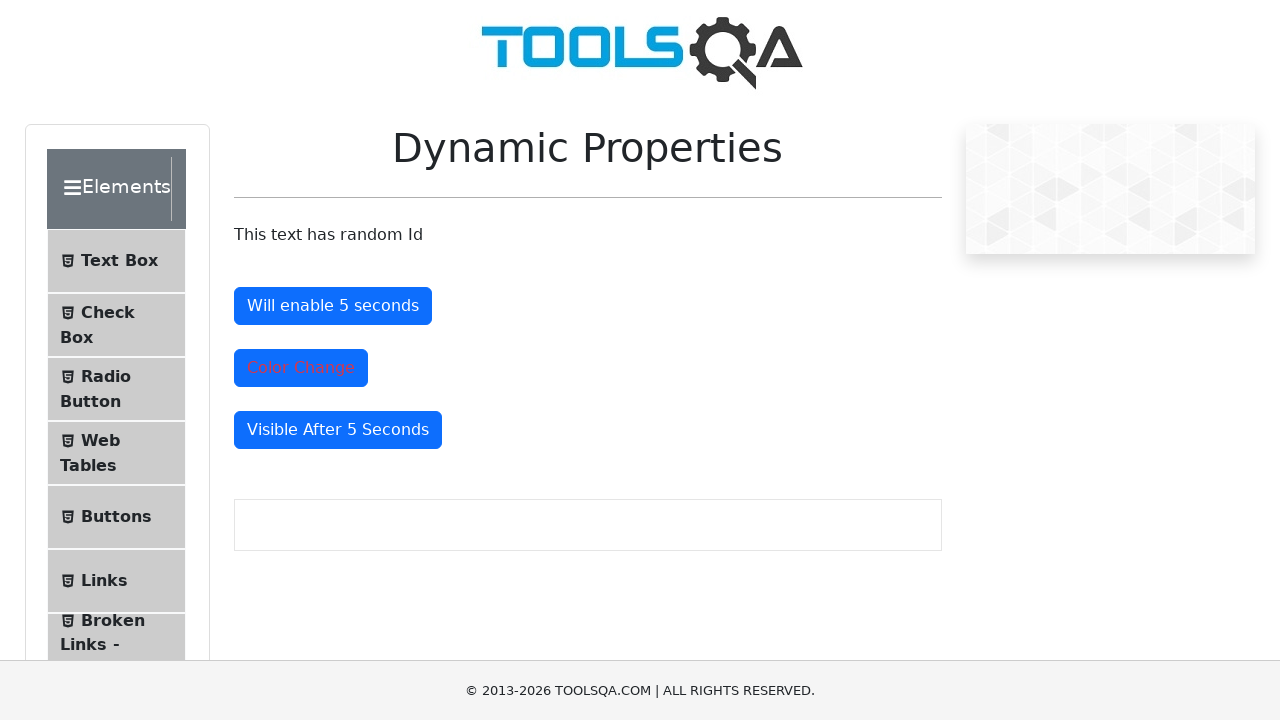